Tests modal dialog by clicking the modal dialog button and dismissing by clicking OK

Starting URL: https://testpages.eviltester.com/styled/alerts/fake-alert-test.html

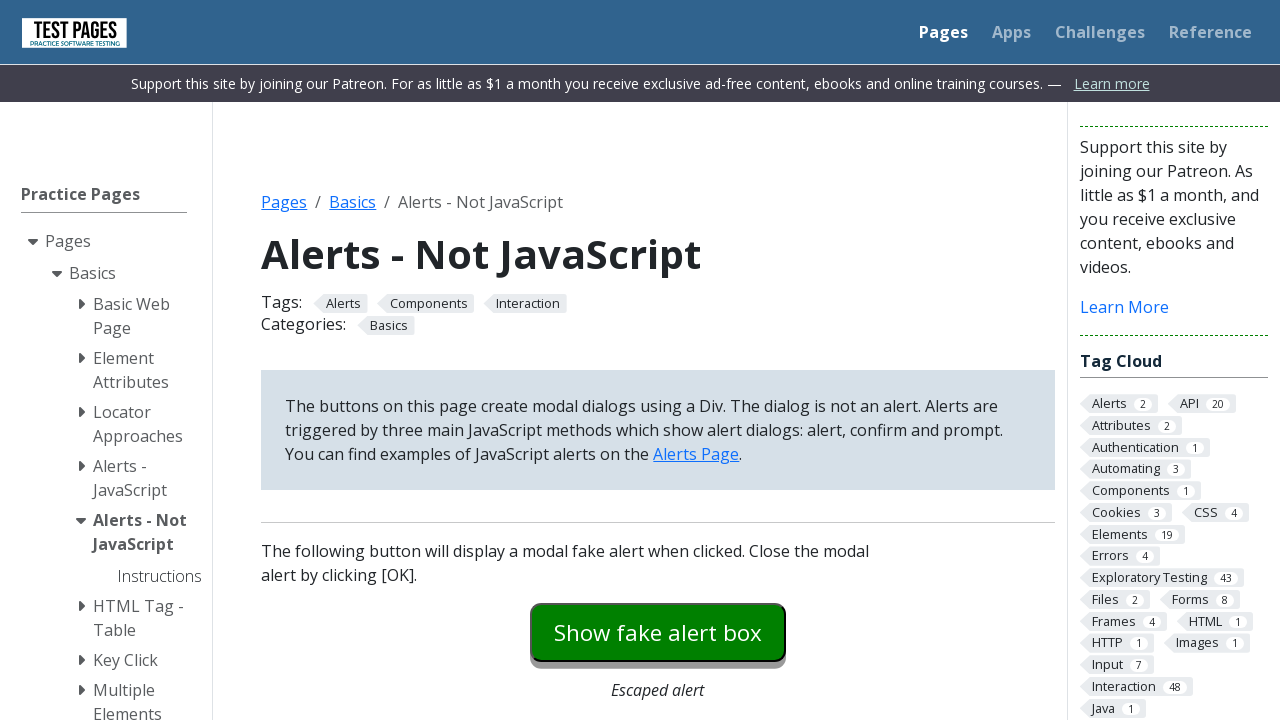

Clicked modal dialog button to trigger fake alert at (658, 360) on #modaldialog
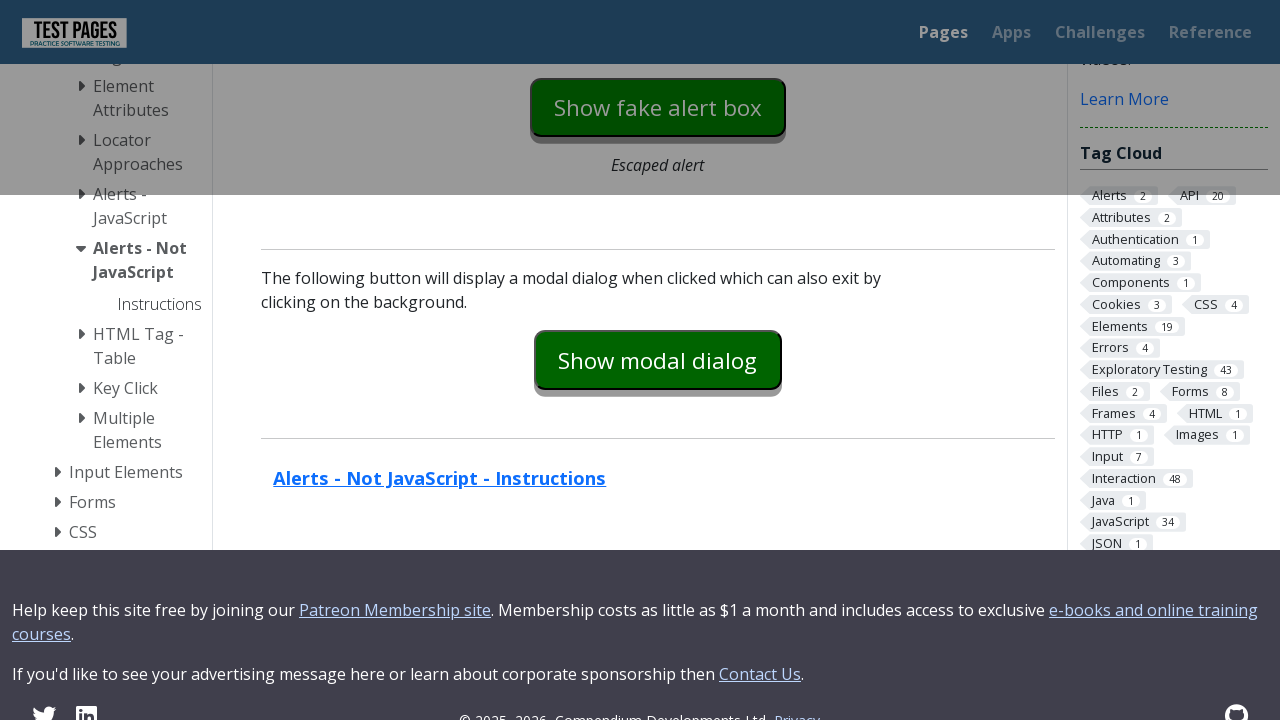

Modal dialog appeared with text
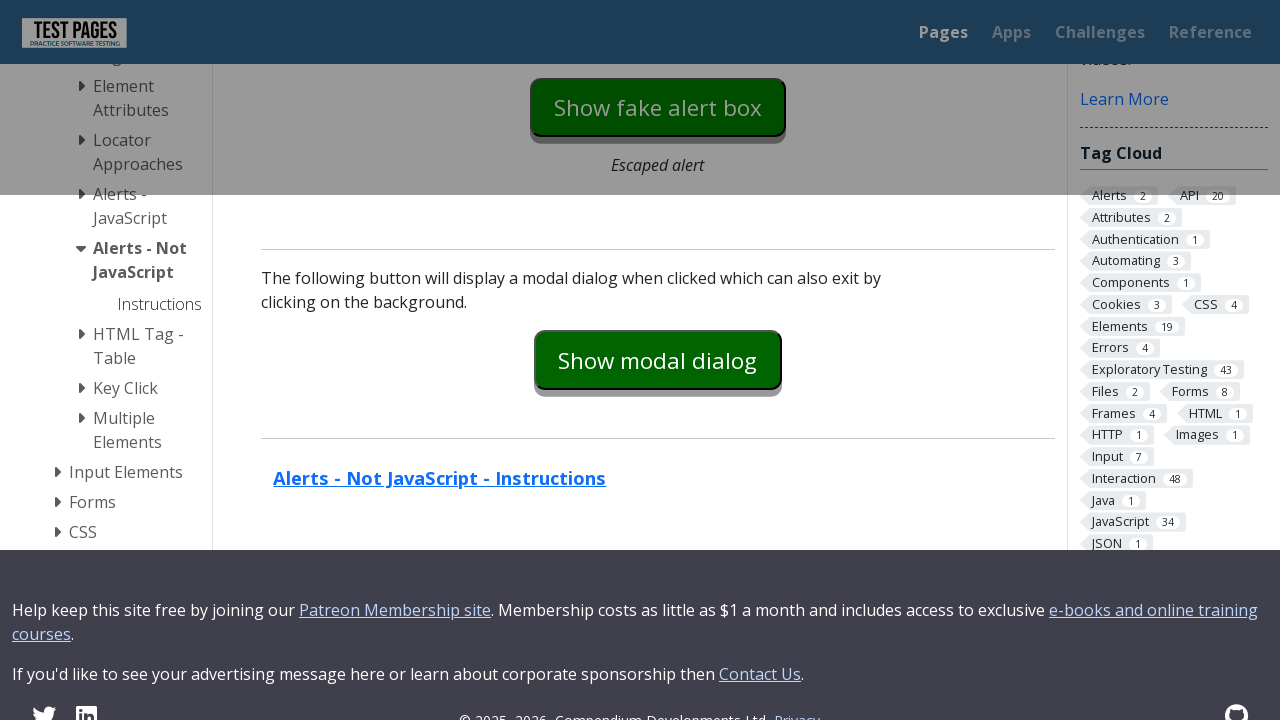

Clicked OK button to dismiss modal dialog at (719, 361) on #dialog-ok
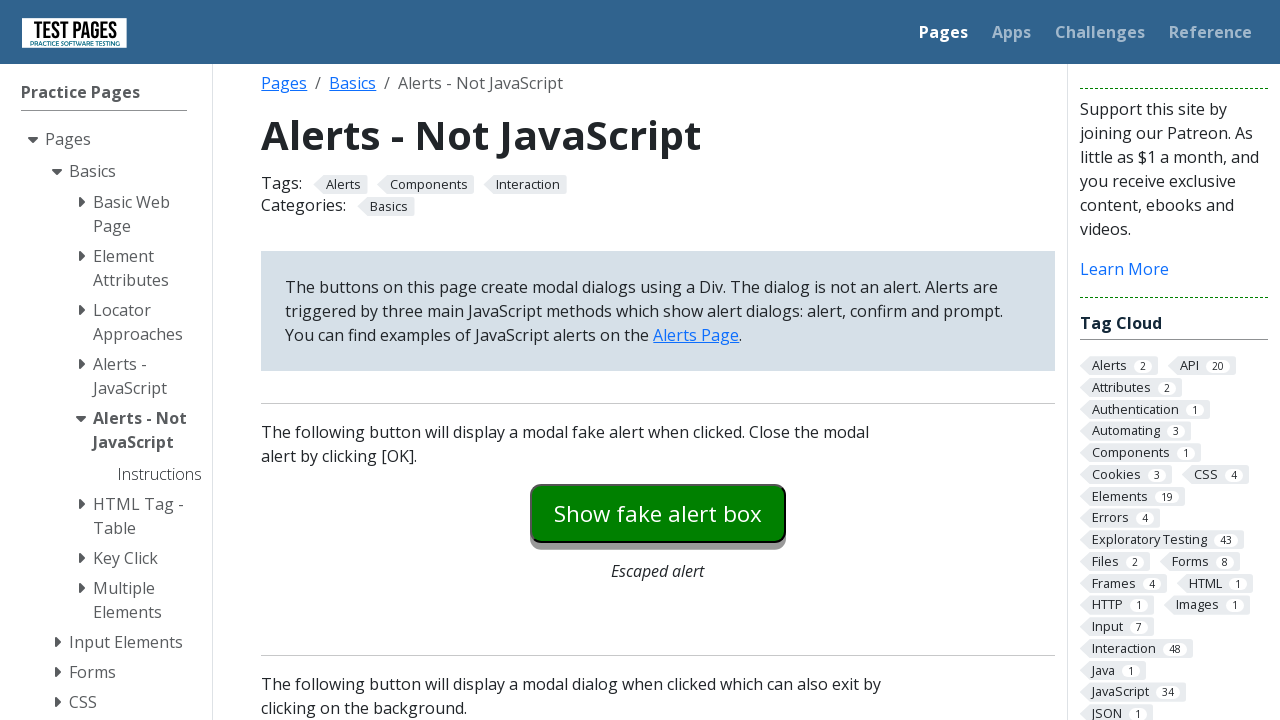

Modal dialog closed and is no longer visible
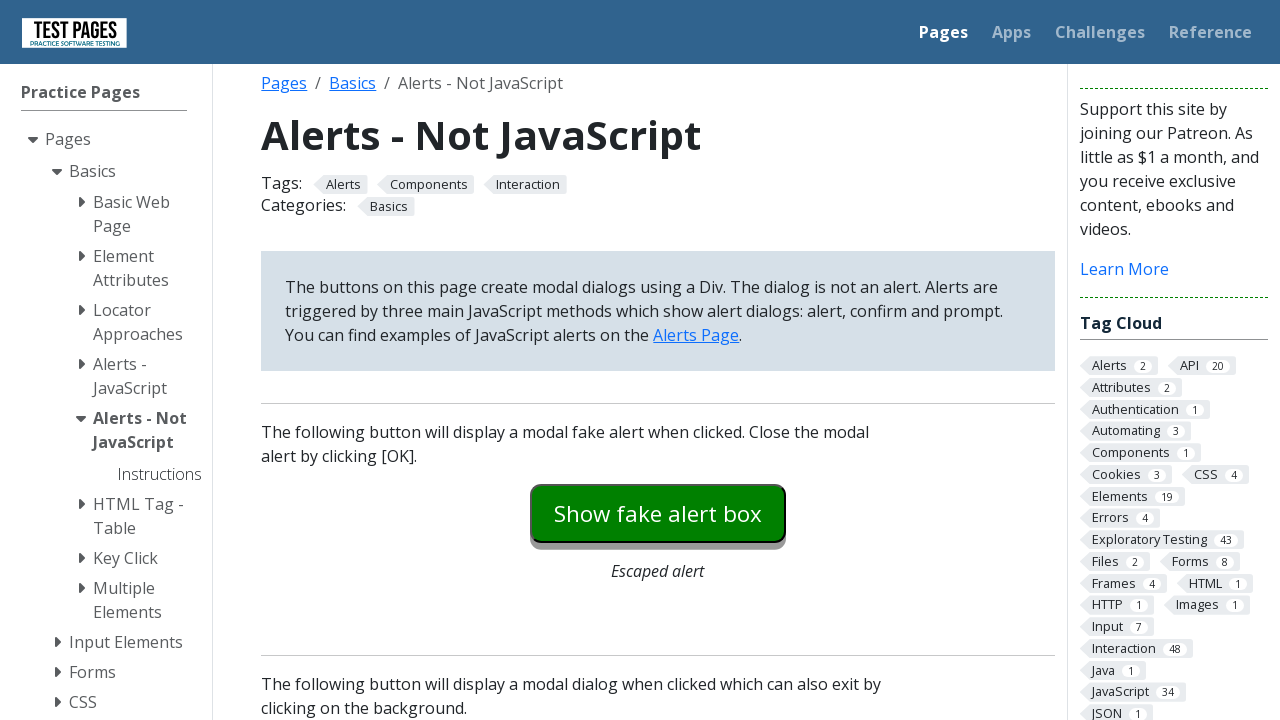

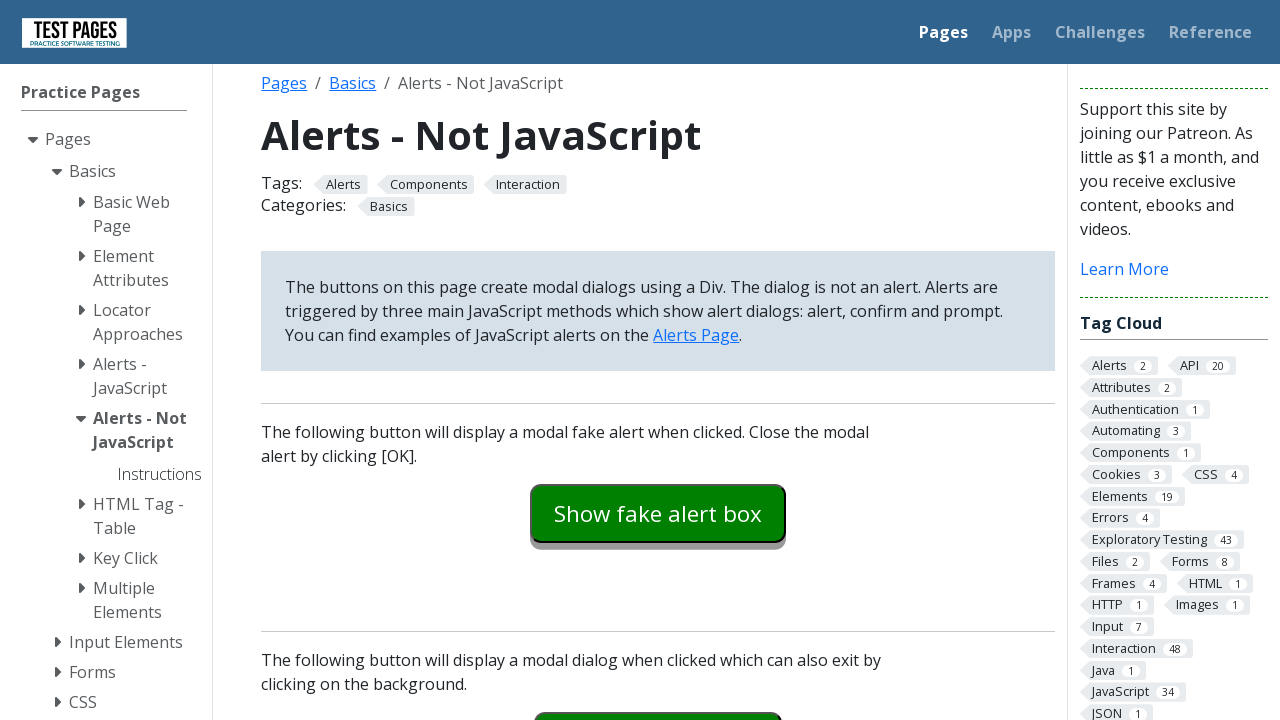